Tests a Hebrew mortgage calculator by filling in loan parameters (amount, interest rate, term, CPI rate) and clicking to view the amortization schedule.

Starting URL: https://mashcantaman.co.il/%D7%9E%D7%97%D7%A9%D7%91%D7%95%D7%9F-%D7%9E%D7%A9%D7%9B%D7%A0%D7%AA%D7%90/

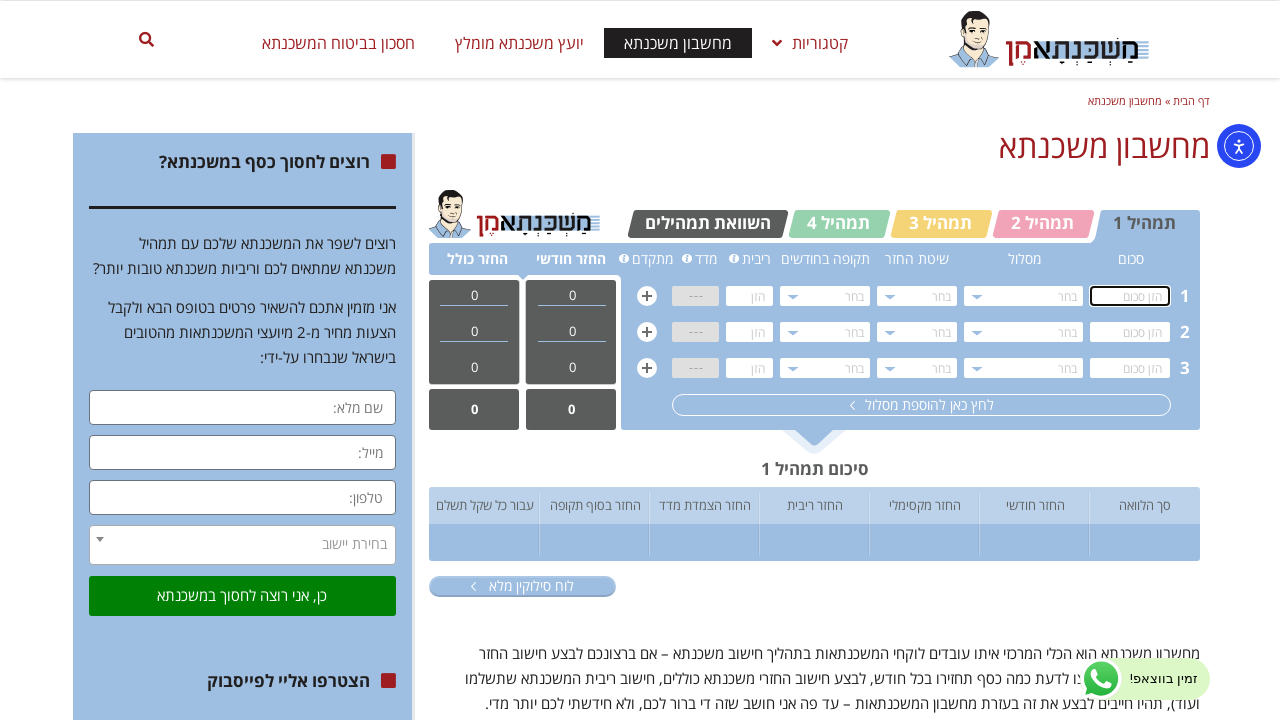

Calculator element loaded
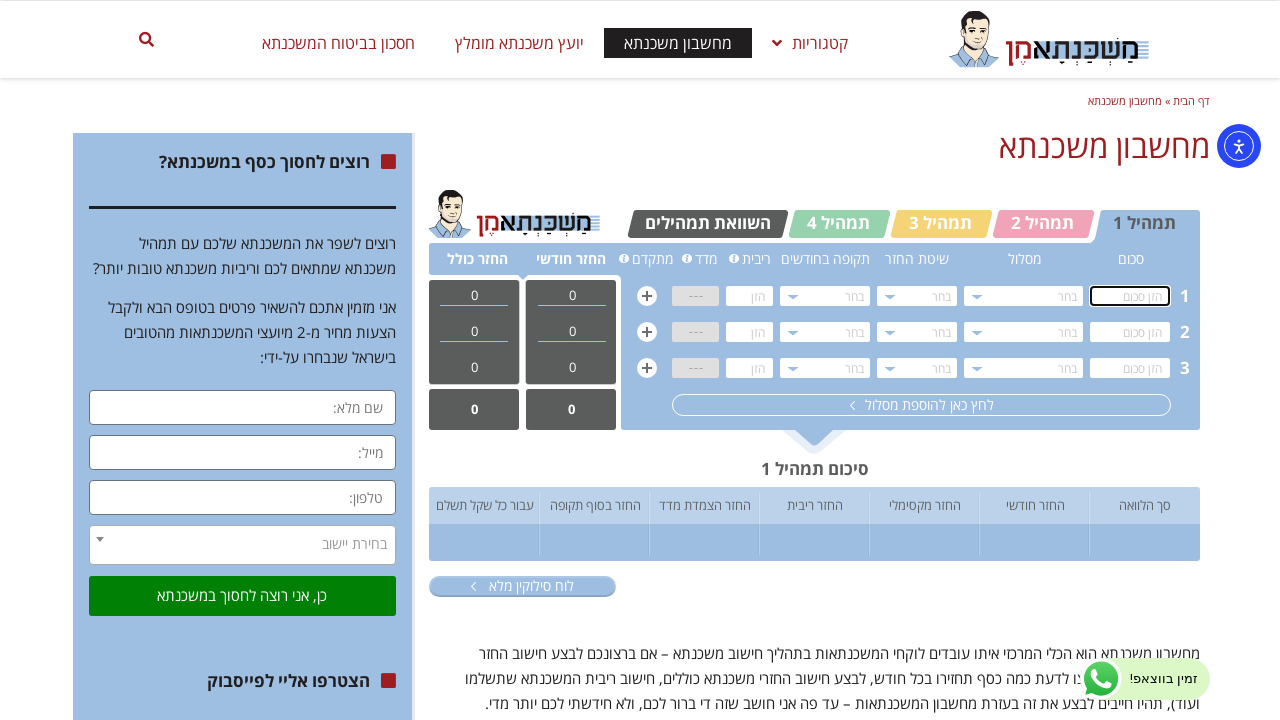

Waited for Vue.js to render
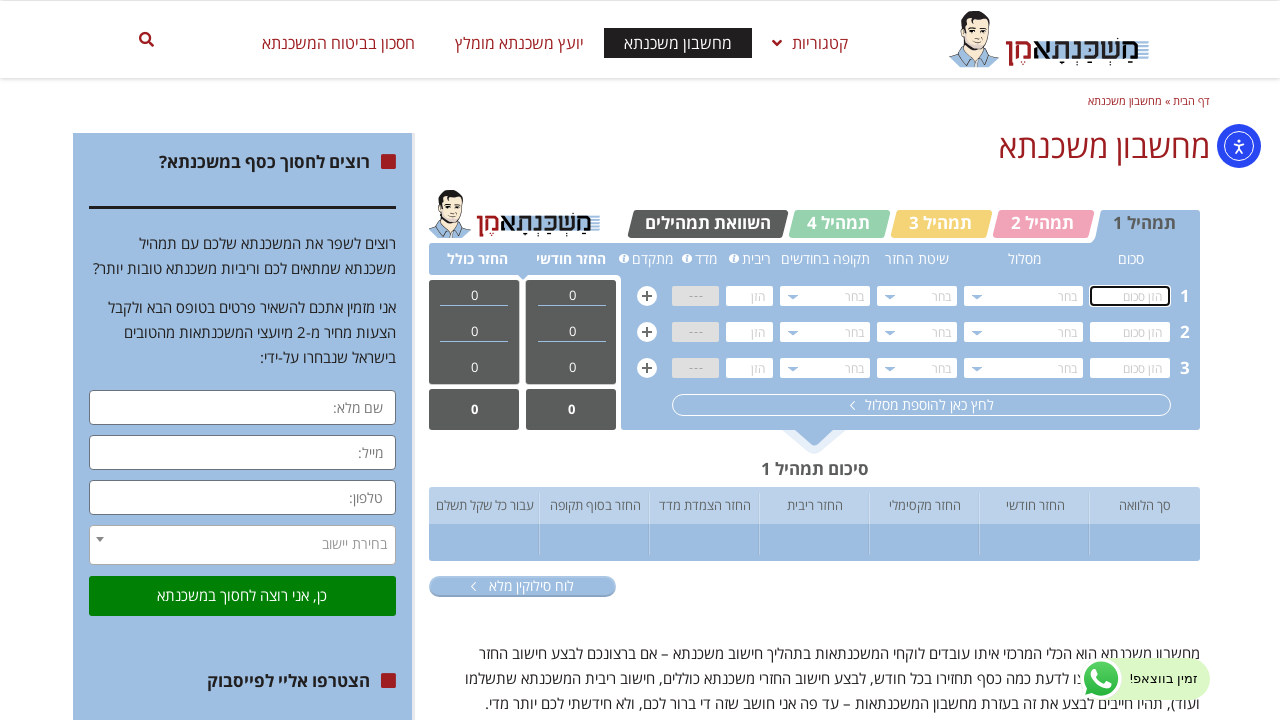

Clicked first tab (תמהיל 1) at (1145, 229) on .switcher-container.first
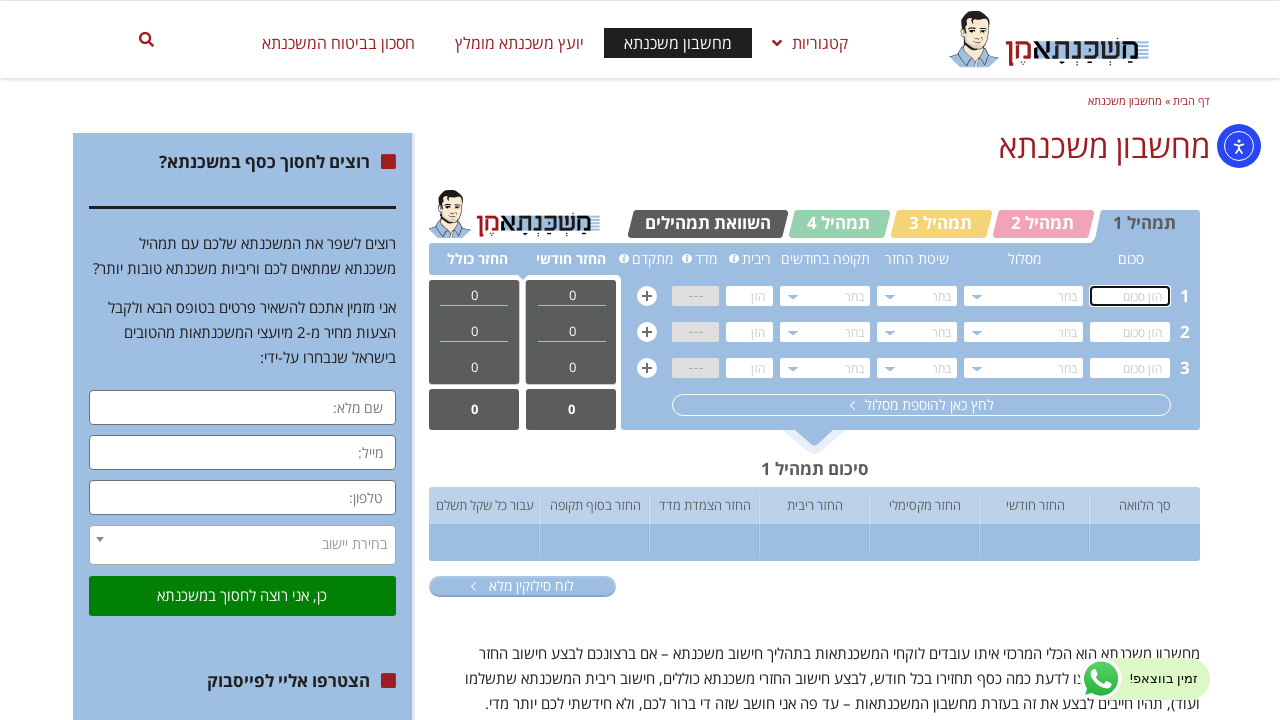

Waited for first tab to render
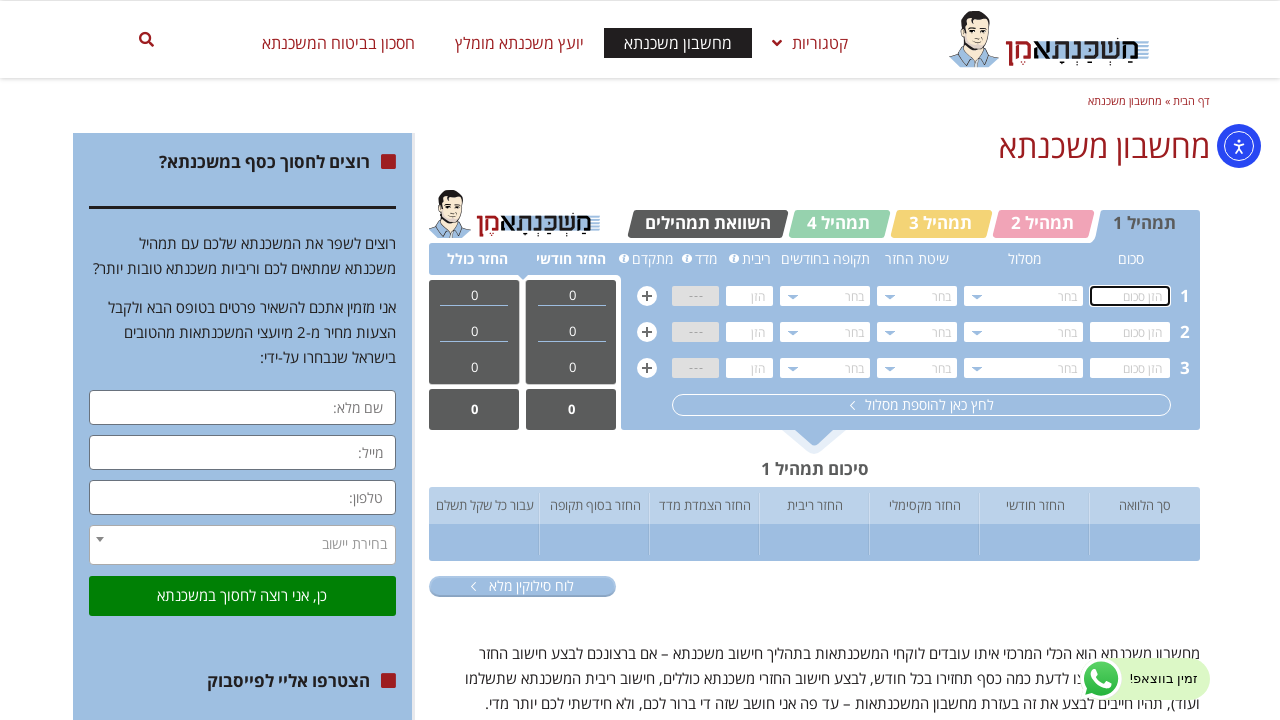

Filled loan amount with 850,000
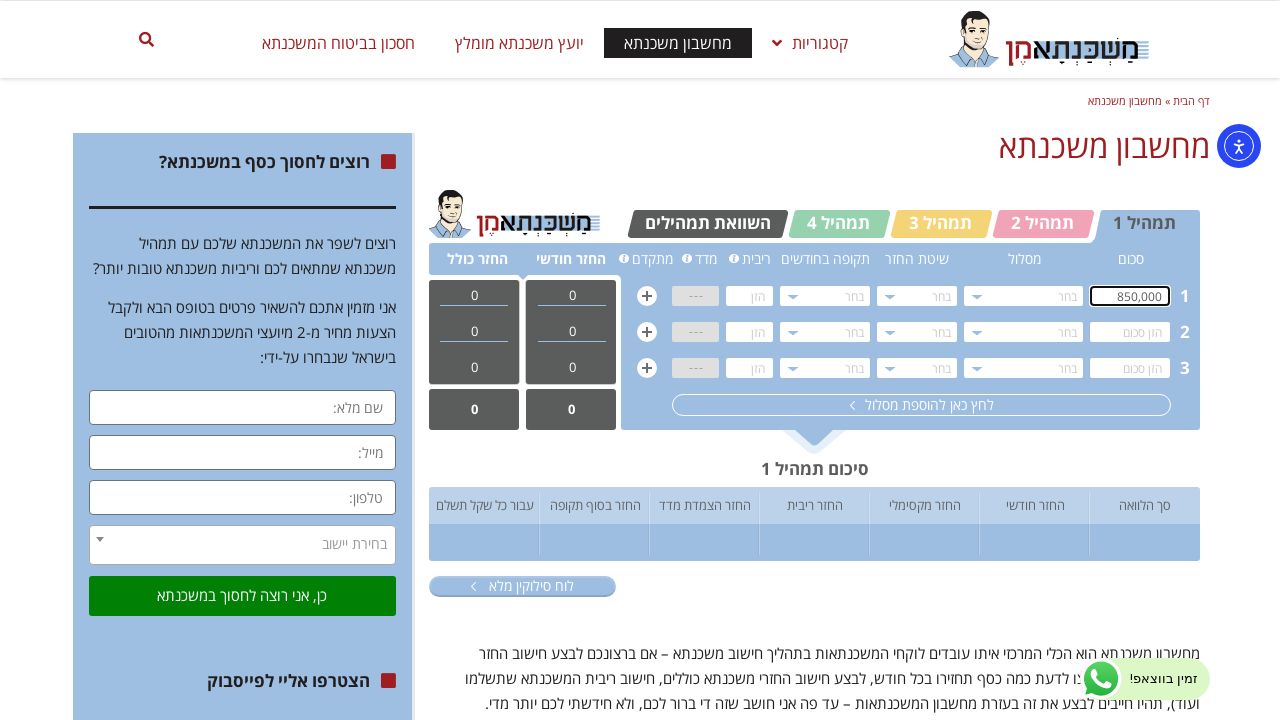

Filled interest rate with 4.2%
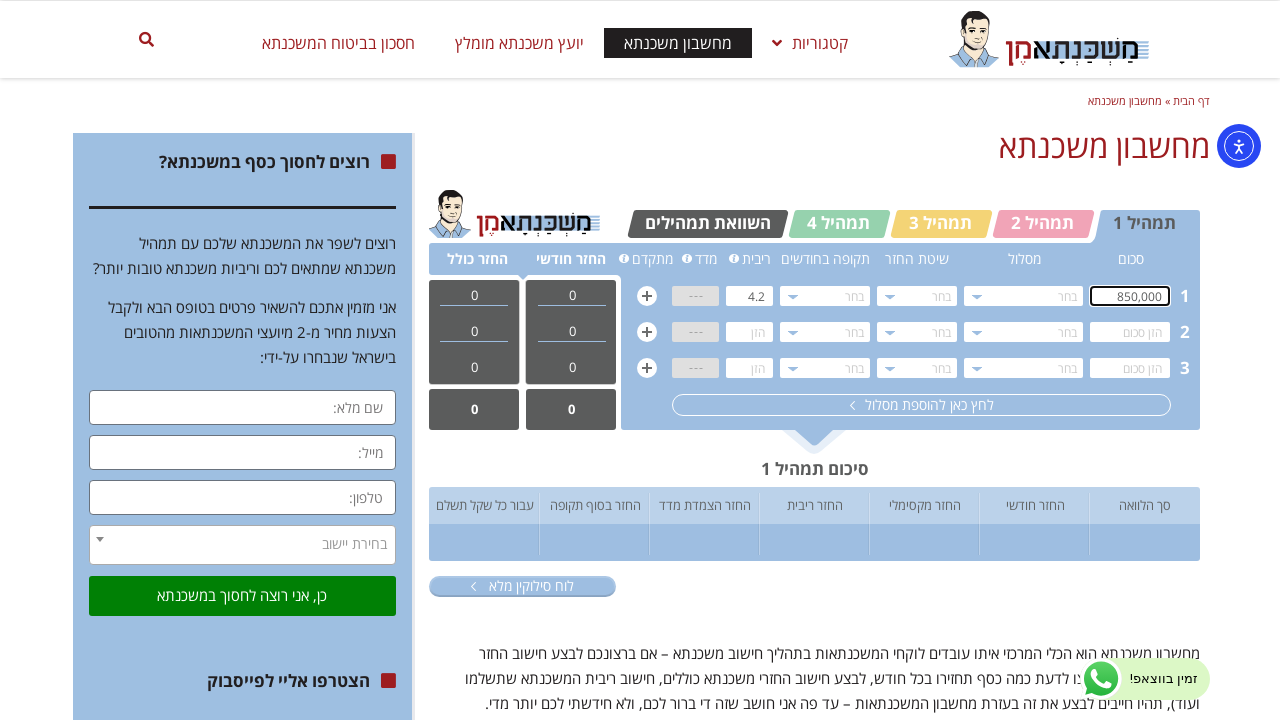

Filled loan term with 25 years
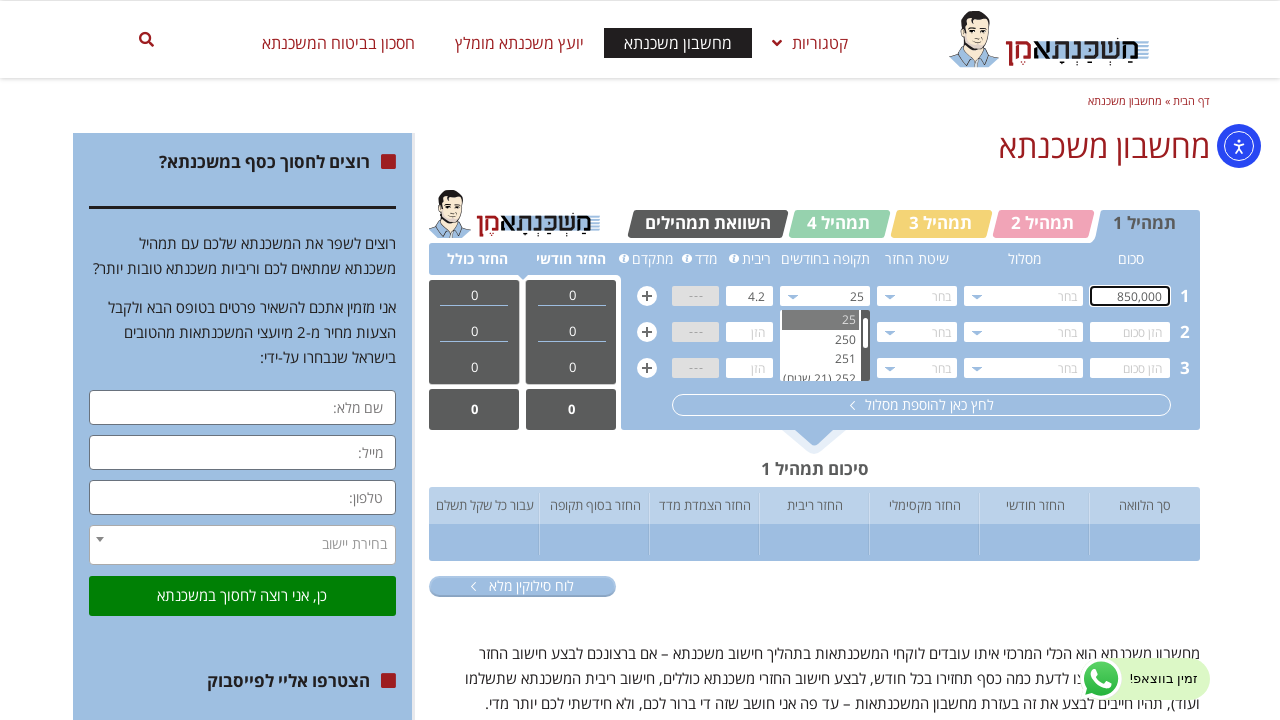

Filled CPI rate with 2.5%
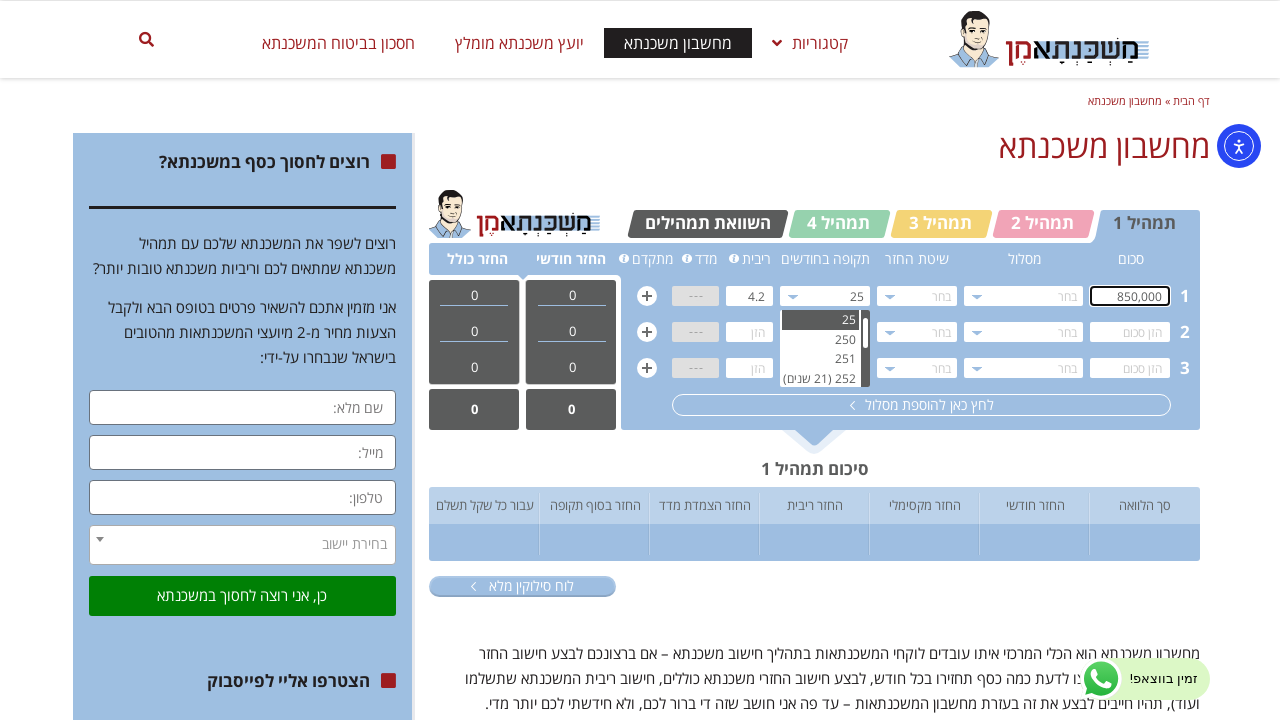

Waited for mortgage calculations to update
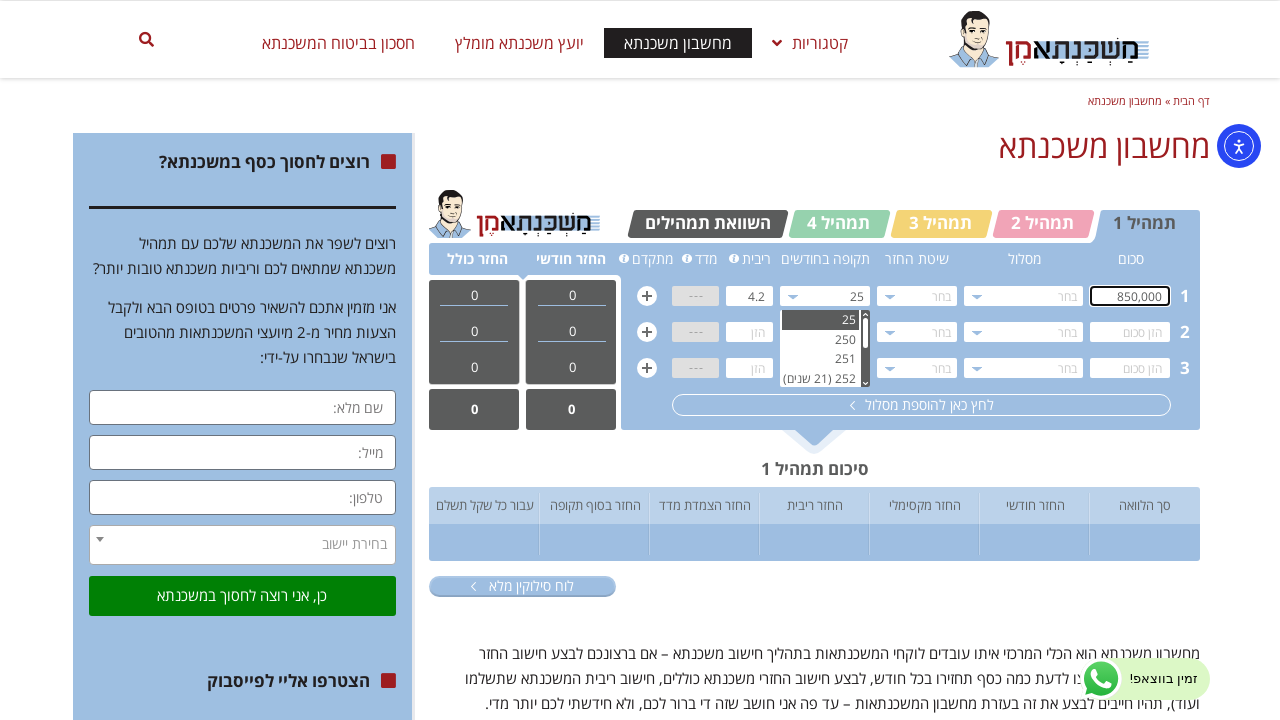

Clicked amortization schedule link (לוח סילוקין מלא)
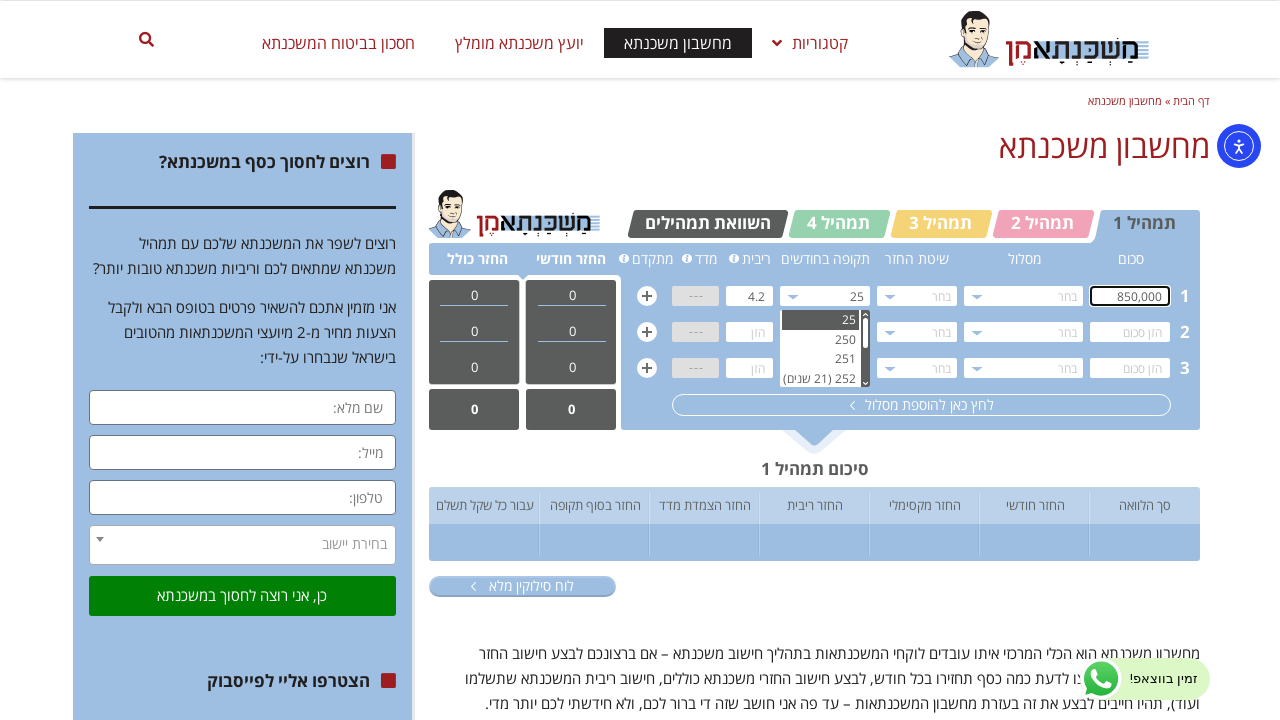

Waited for amortization table to load
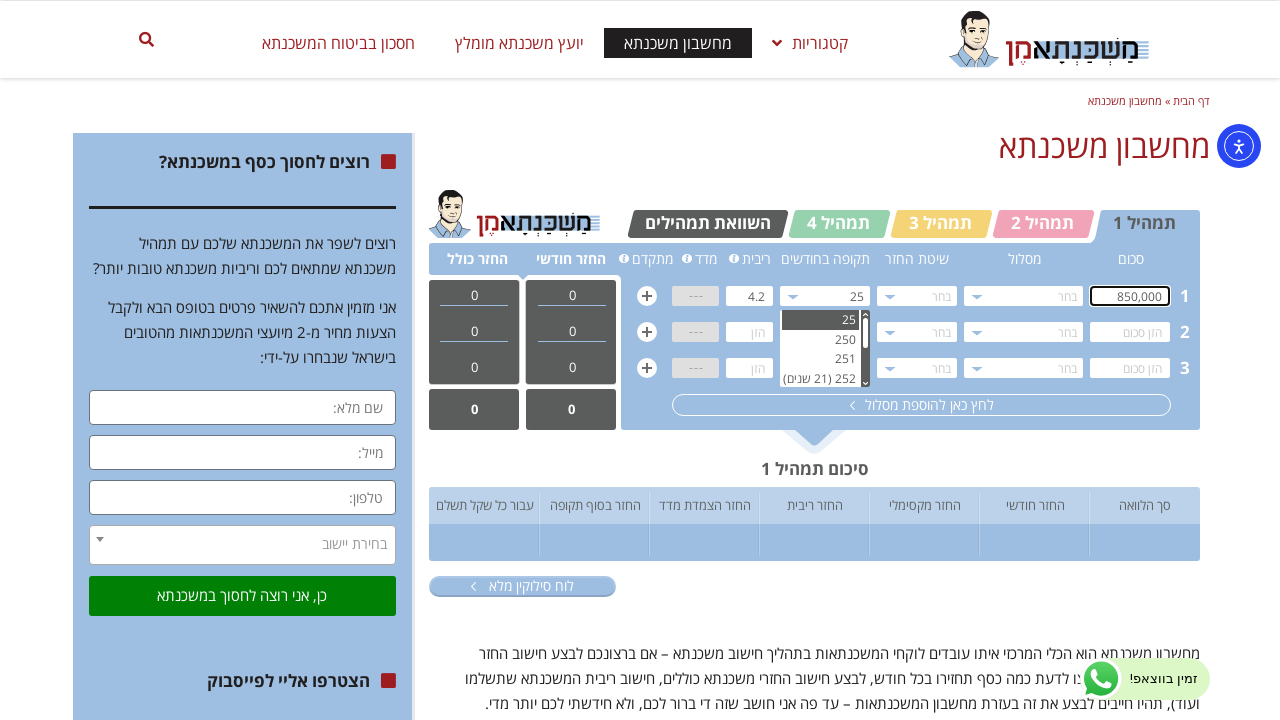

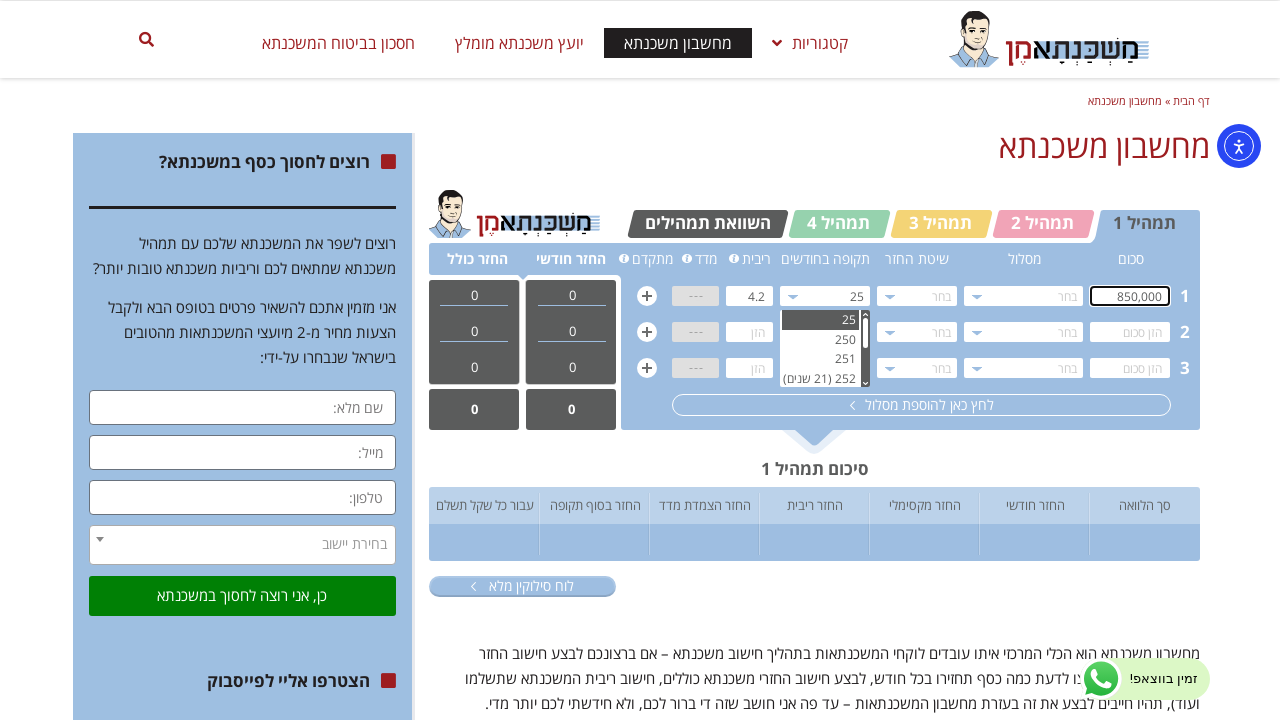